Tests alert handling by clicking a button that triggers a JavaScript alert and then accepting/dismissing the alert

Starting URL: https://formy-project.herokuapp.com/switch-window

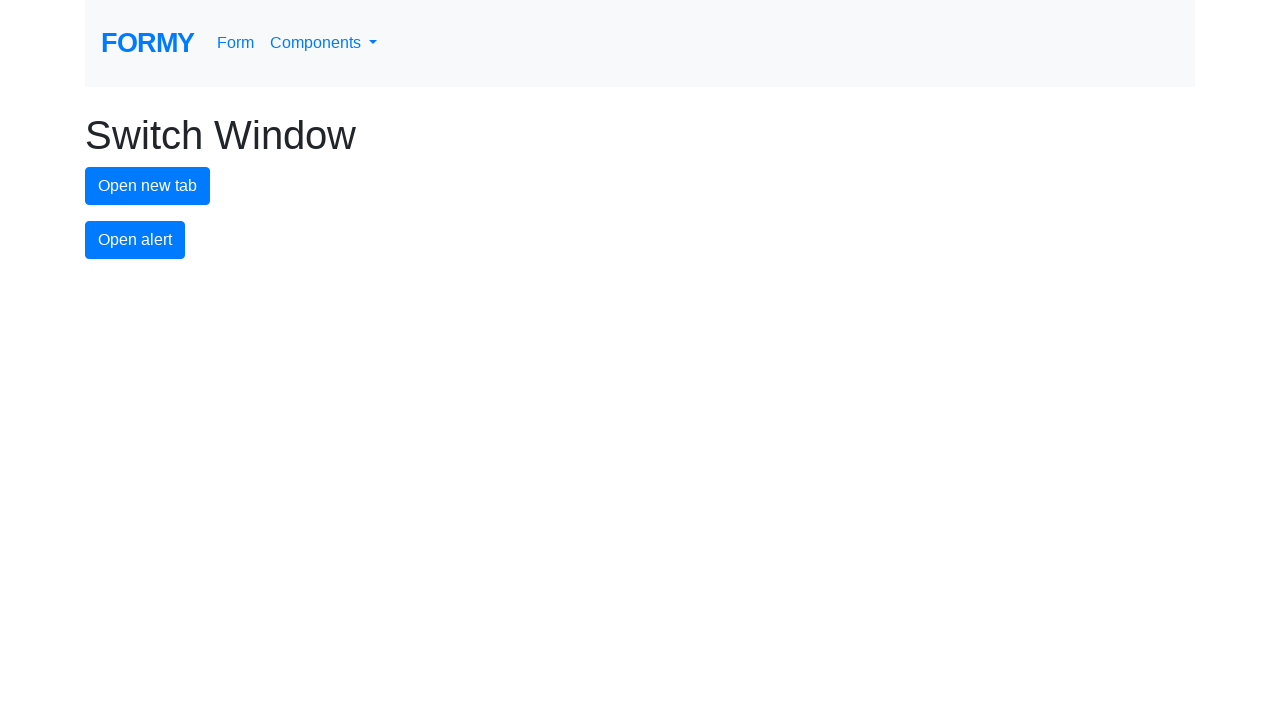

Clicked alert button to trigger JavaScript alert at (135, 240) on #alert-button
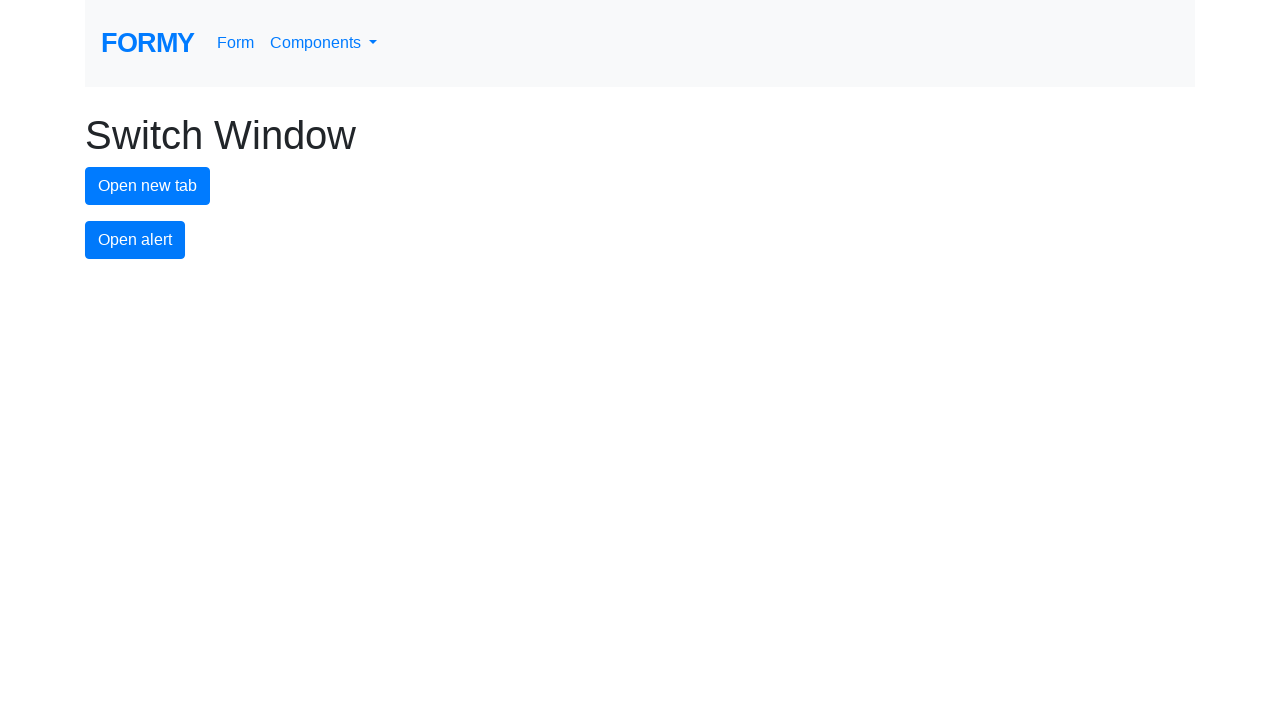

Set up dialog handler to accept alerts
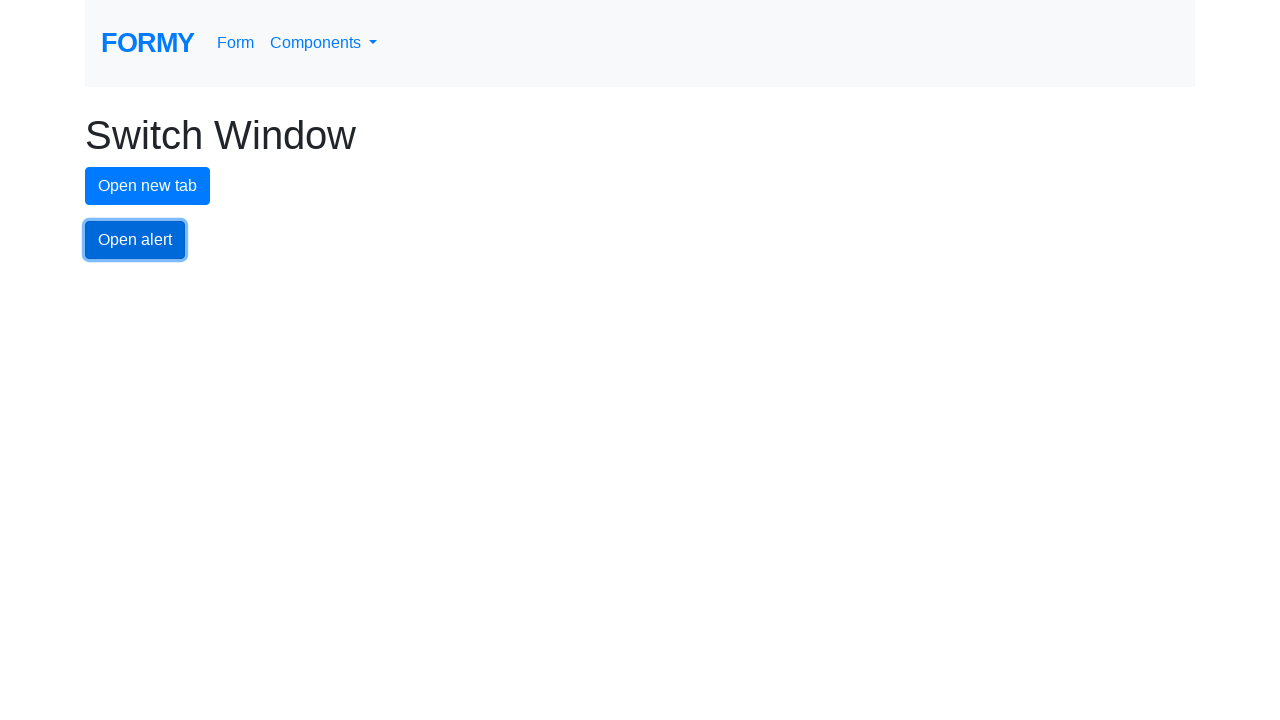

Clicked alert button again to trigger another JavaScript alert at (135, 240) on #alert-button
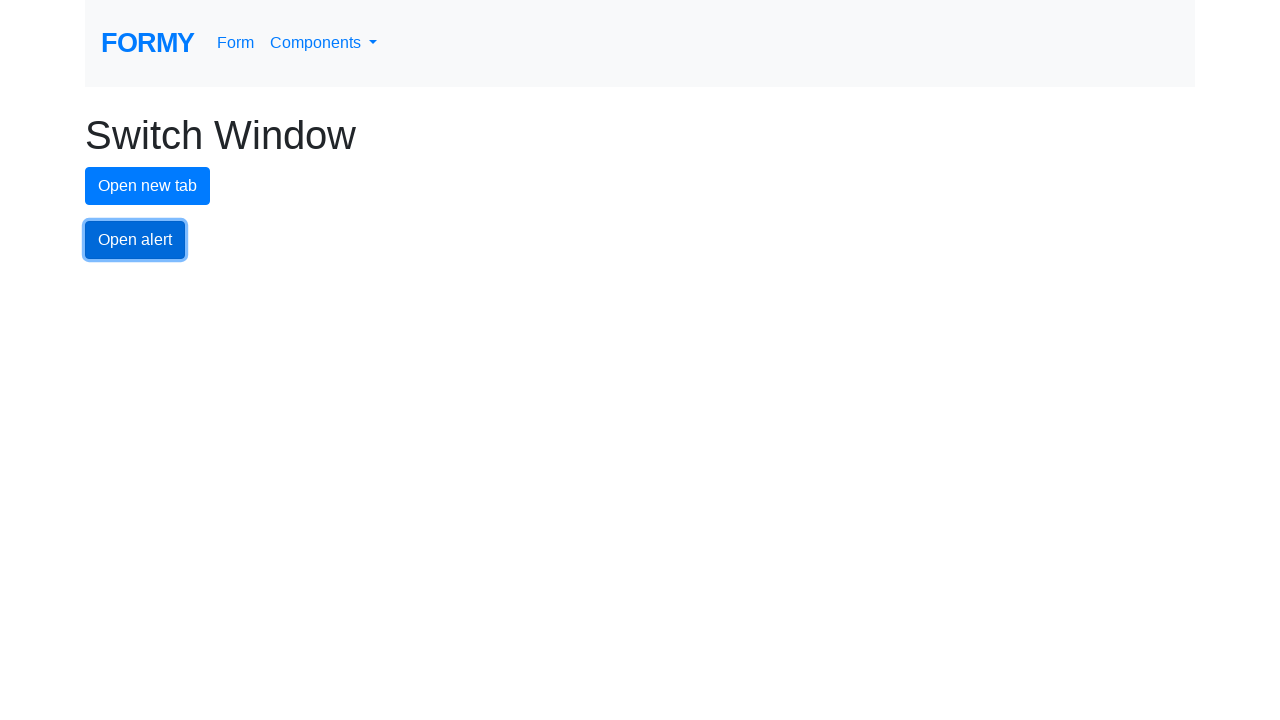

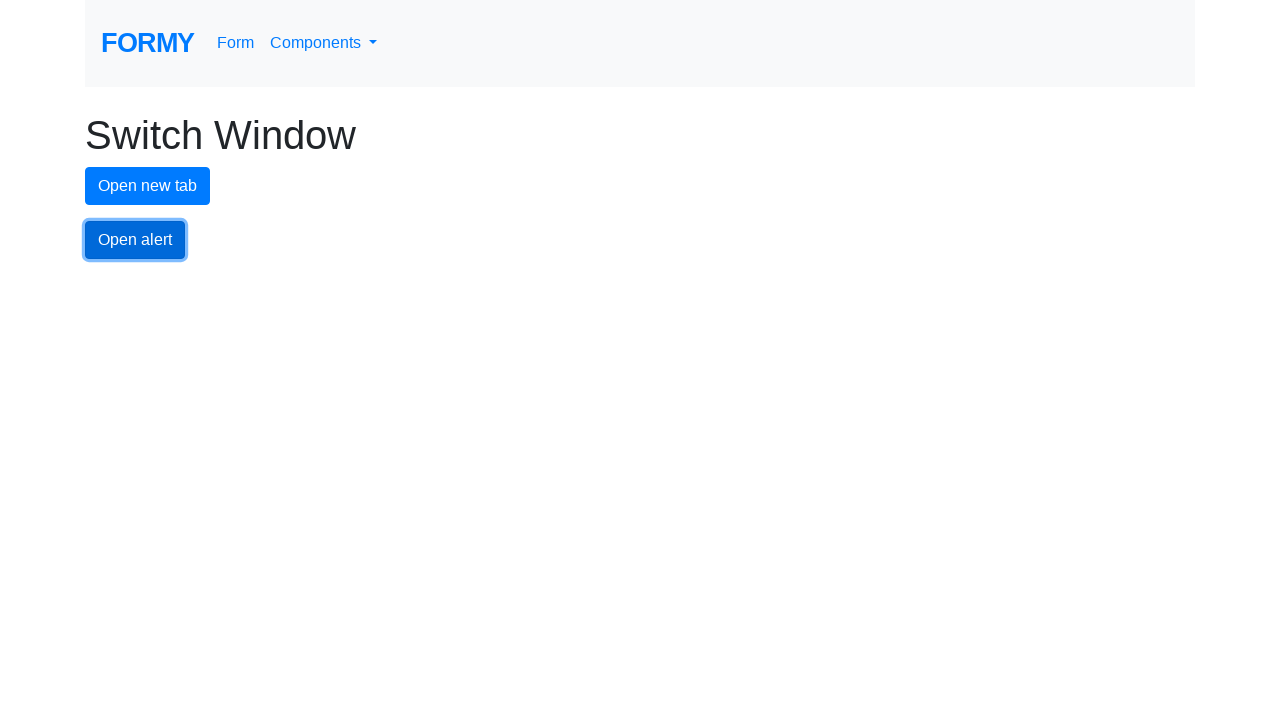